Tests the search functionality on 99 Bottles of Beer website by searching for a programming language (Python) and verifying the search results contain the expected language name

Starting URL: https://www.99-bottles-of-beer.net/

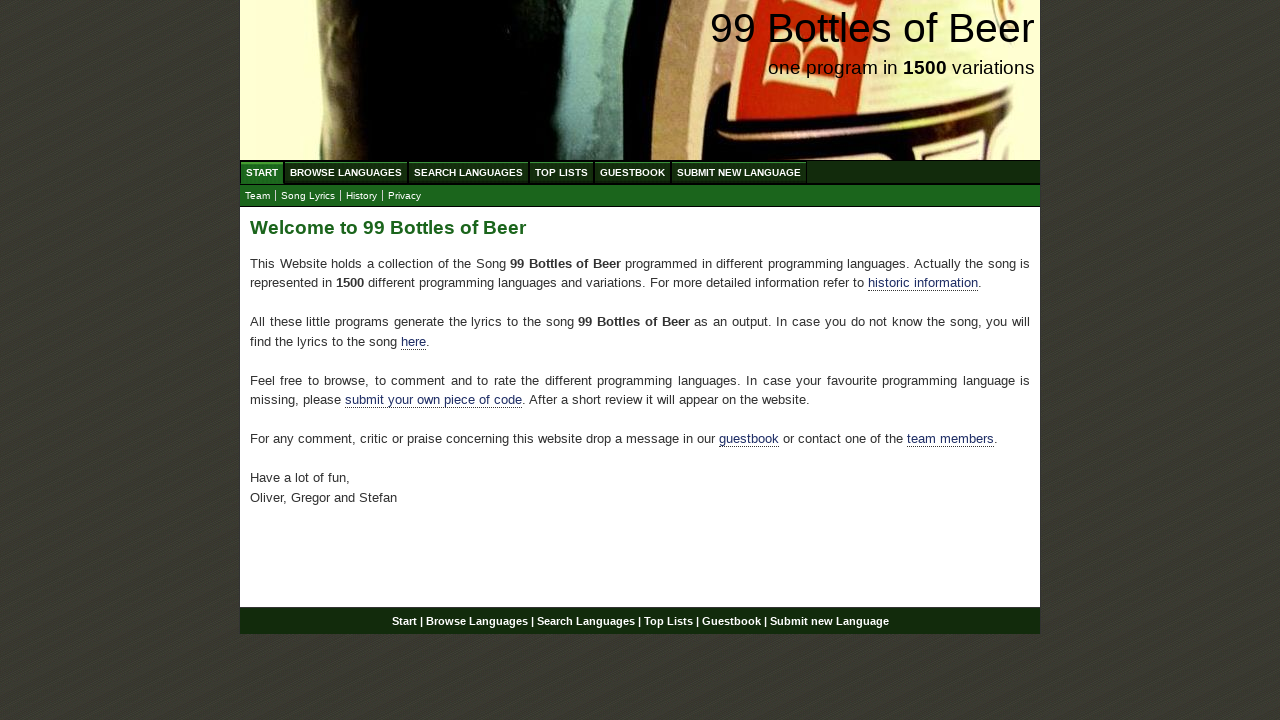

Clicked on Search Languages menu item at (468, 172) on xpath=//ul[@id='menu']/li/a[@href='/search.html']
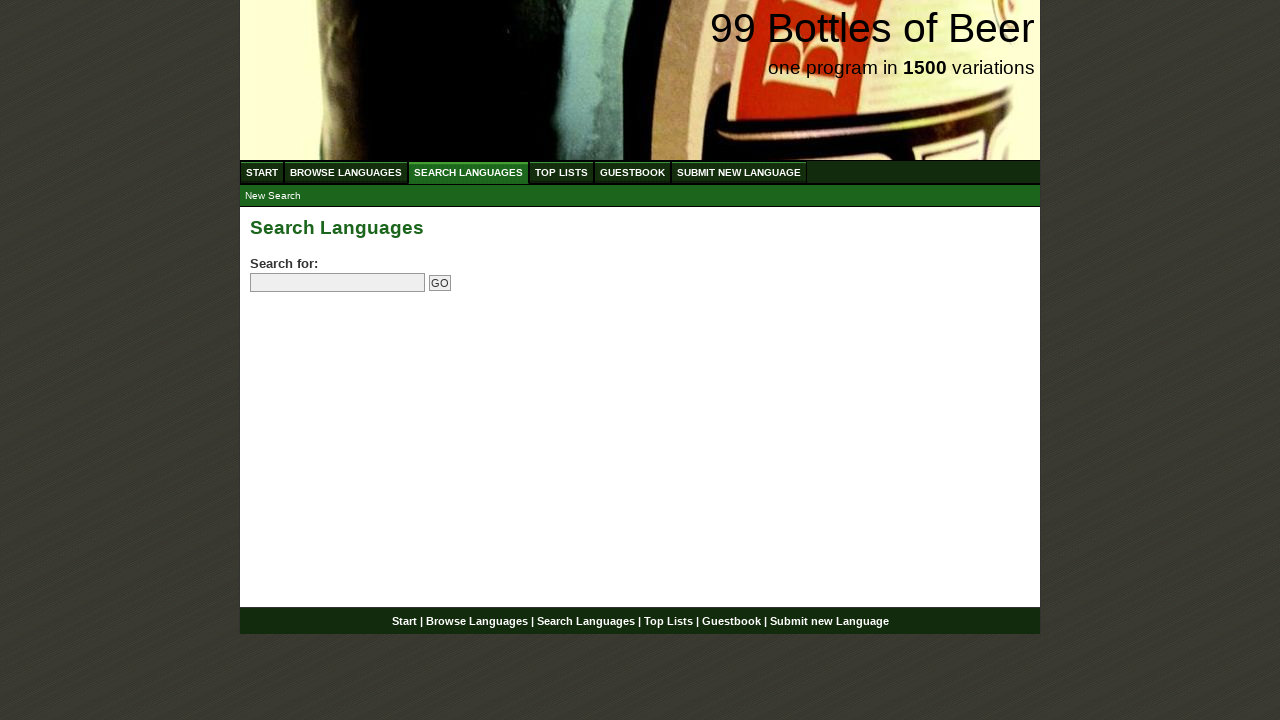

Clicked on the search field at (338, 283) on input[name='search']
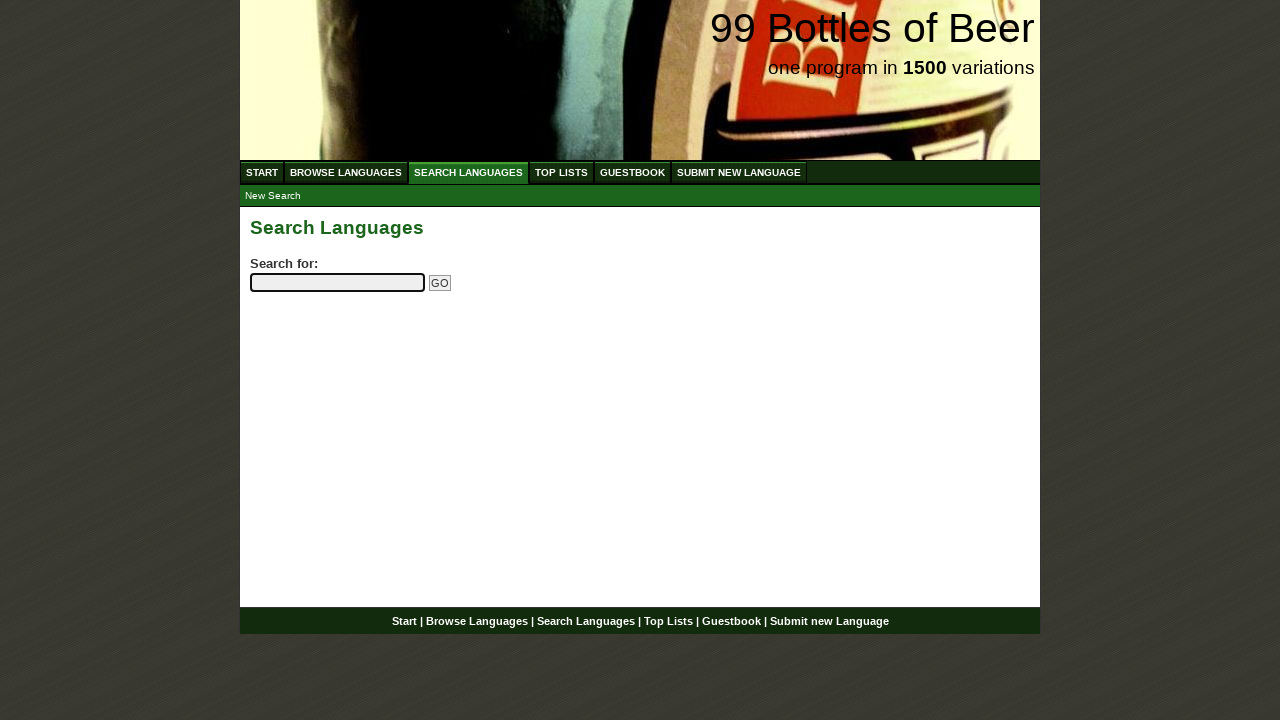

Filled search field with 'python' on input[name='search']
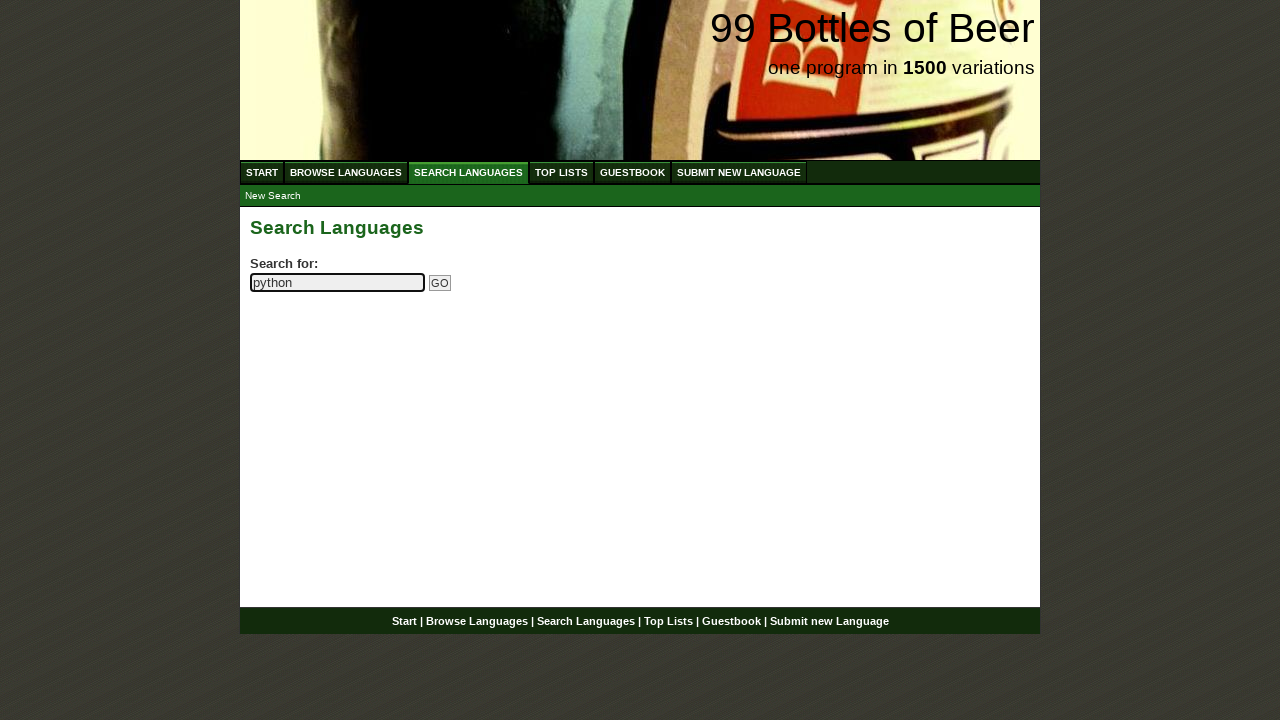

Clicked the submit search button at (440, 283) on input[name='submitsearch']
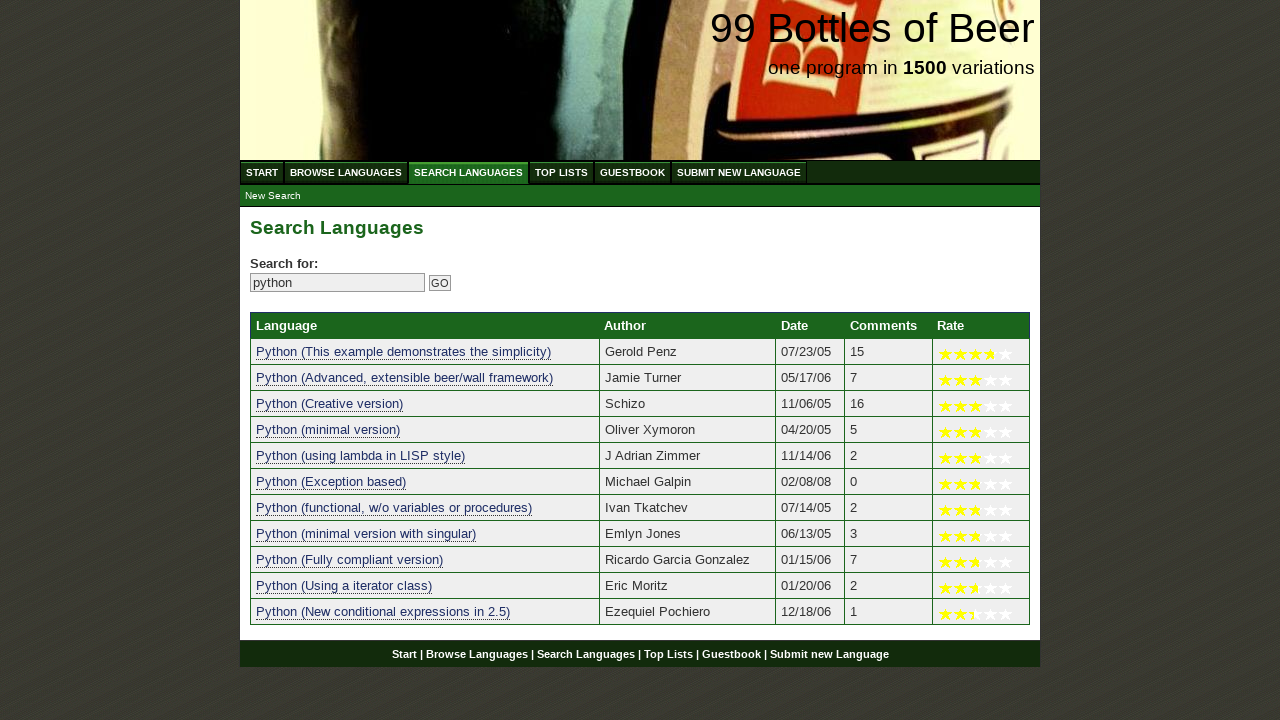

Search results table loaded successfully
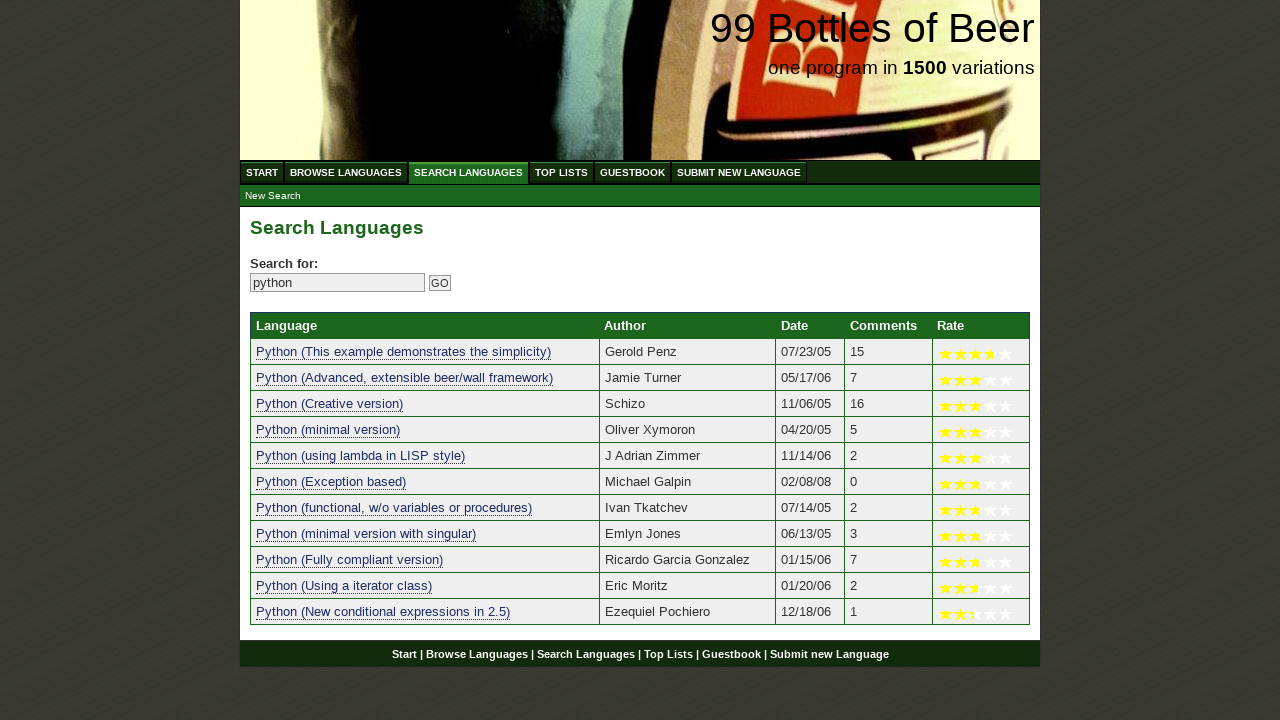

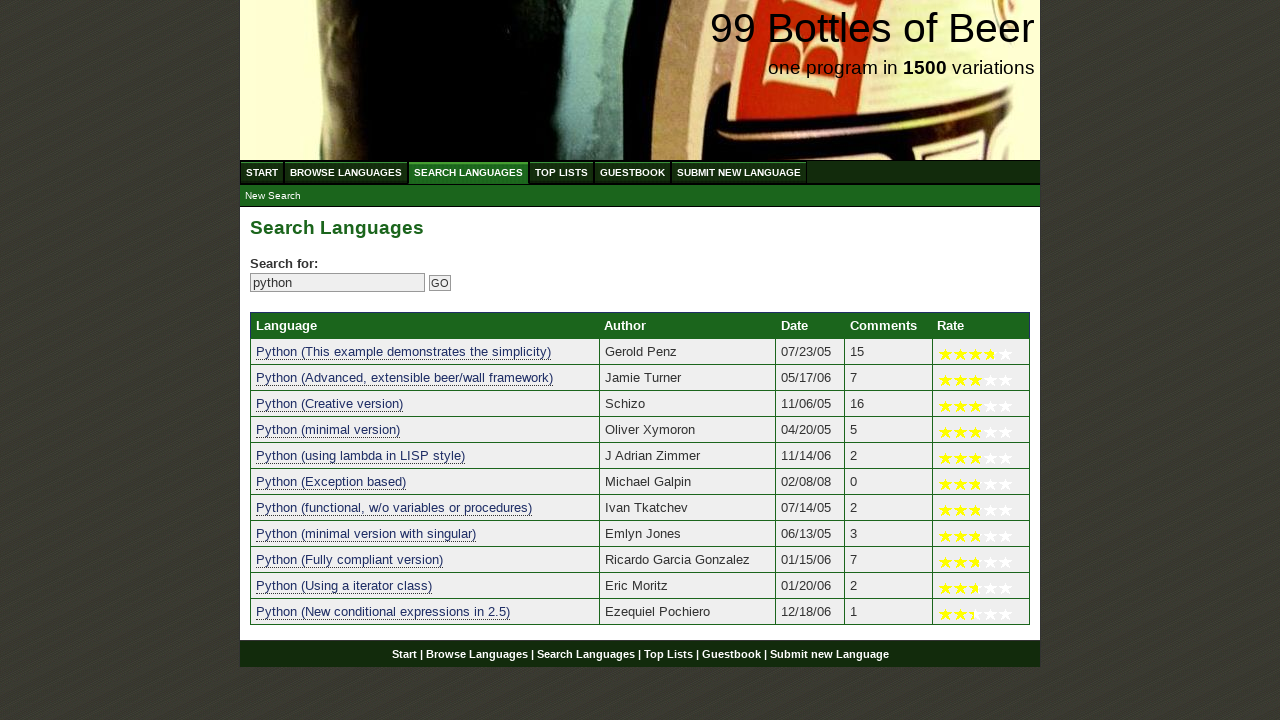